Tests that the complete all checkbox updates state when individual items are completed or cleared

Starting URL: https://demo.playwright.dev/todomvc

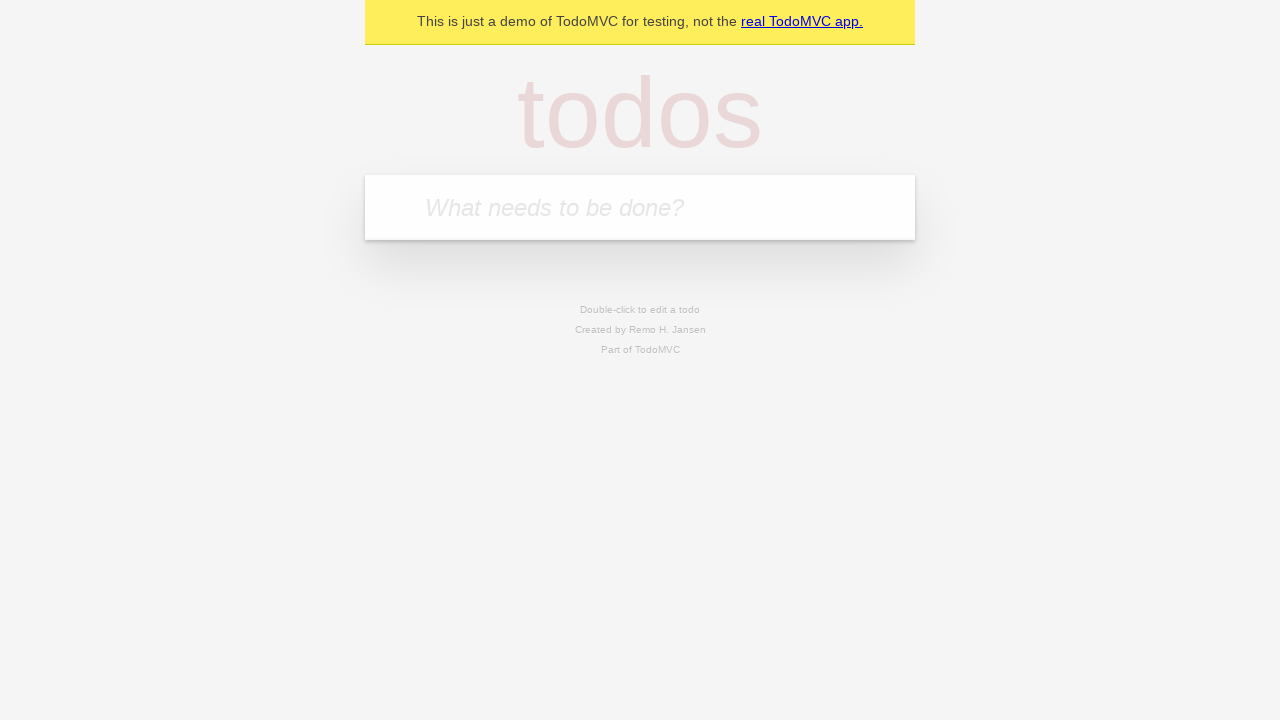

Navigated to TodoMVC demo application
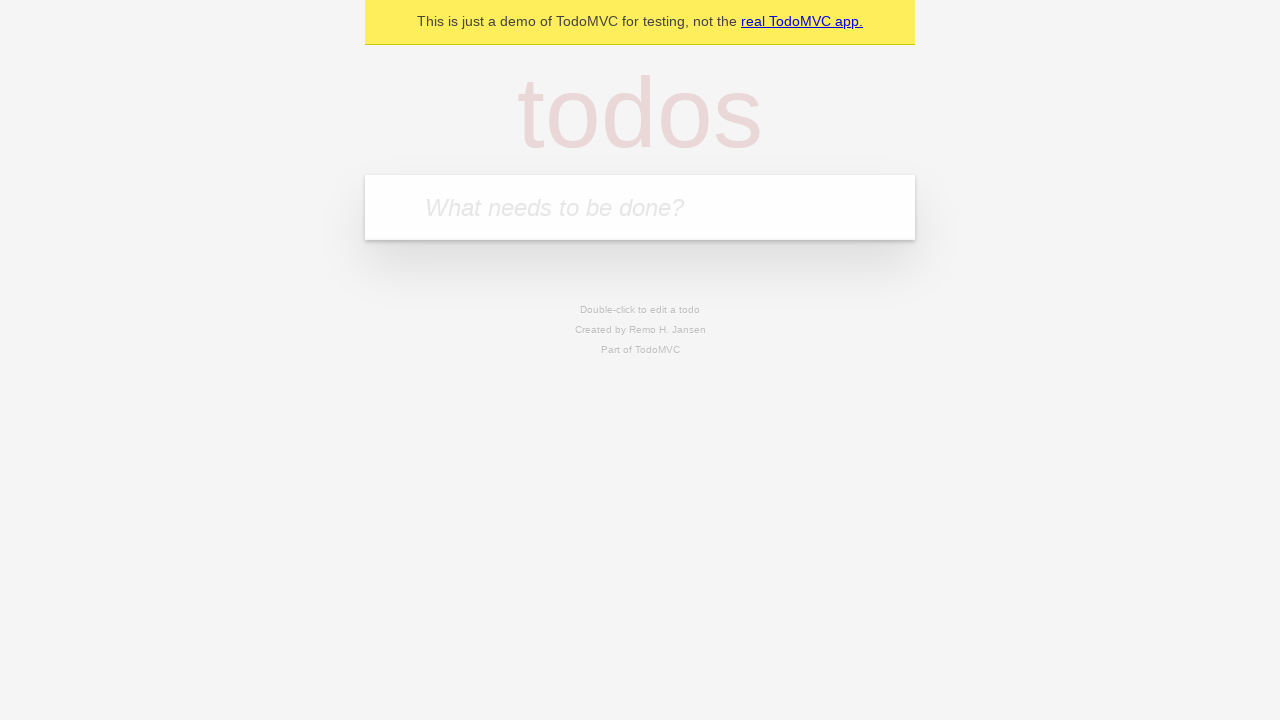

Located the todo input field
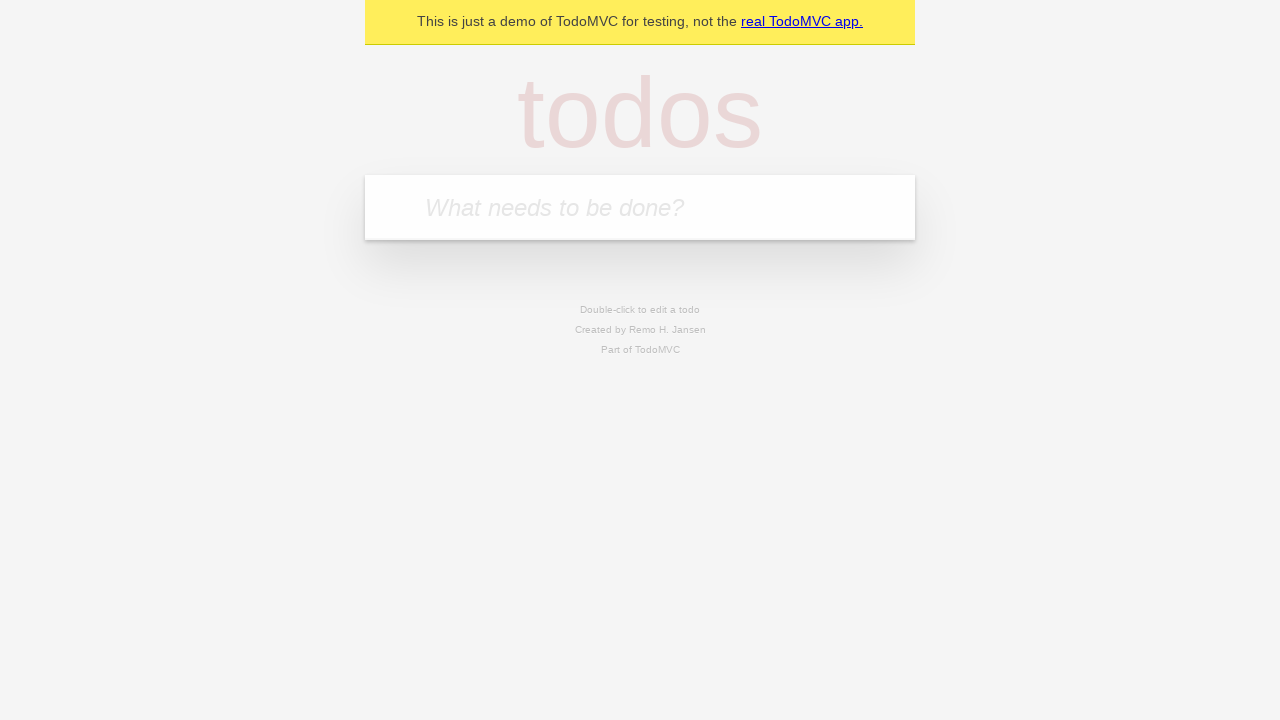

Filled todo input with 'buy some cheese' on internal:attr=[placeholder="What needs to be done?"i]
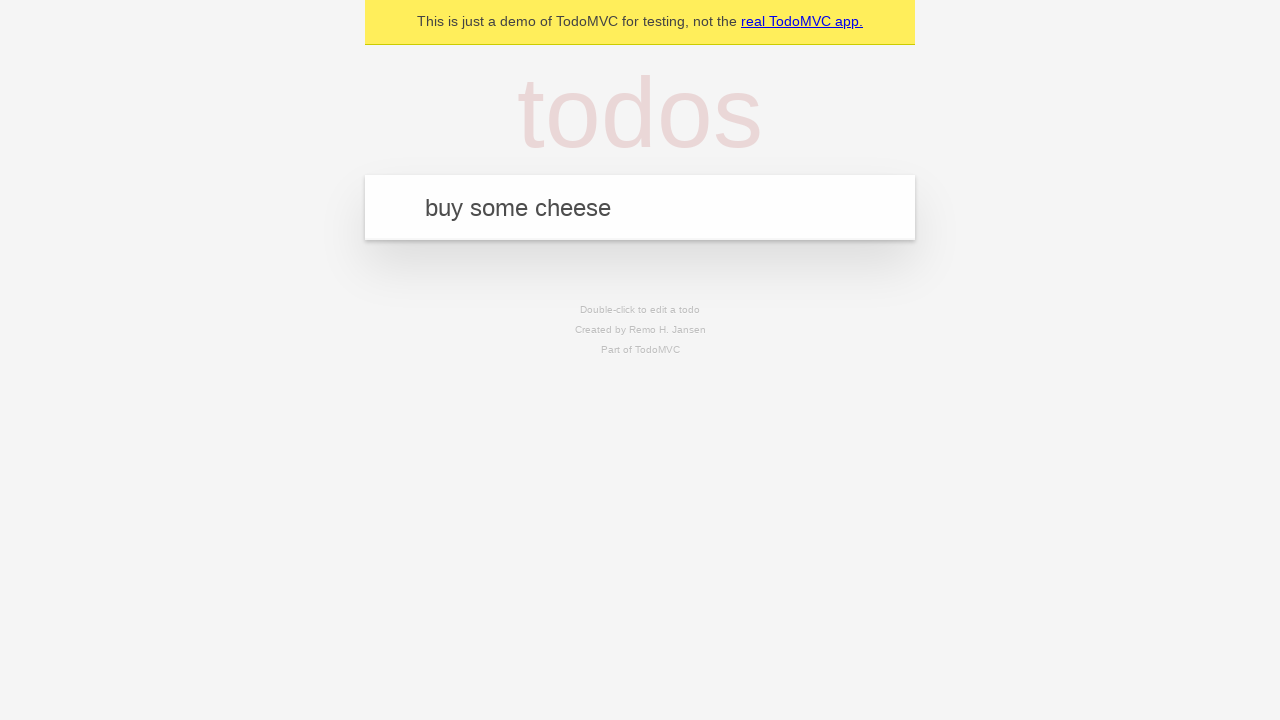

Pressed Enter to create todo 'buy some cheese' on internal:attr=[placeholder="What needs to be done?"i]
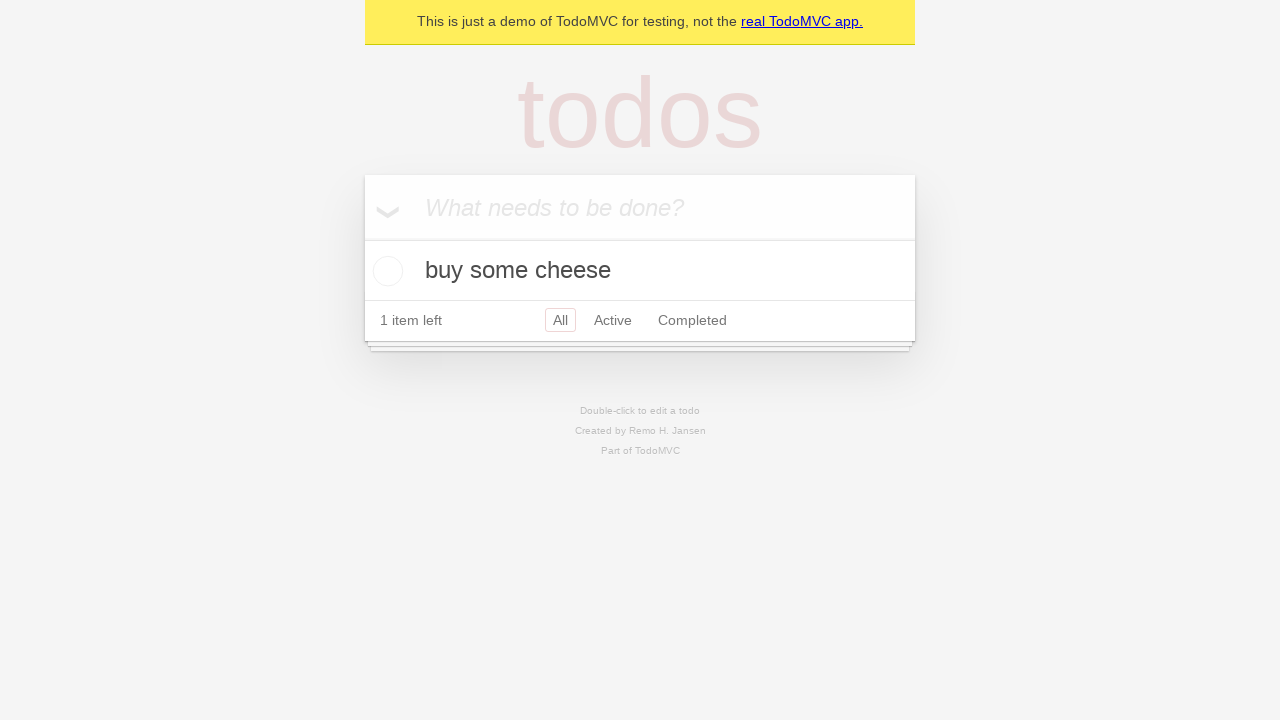

Filled todo input with 'feed the cat' on internal:attr=[placeholder="What needs to be done?"i]
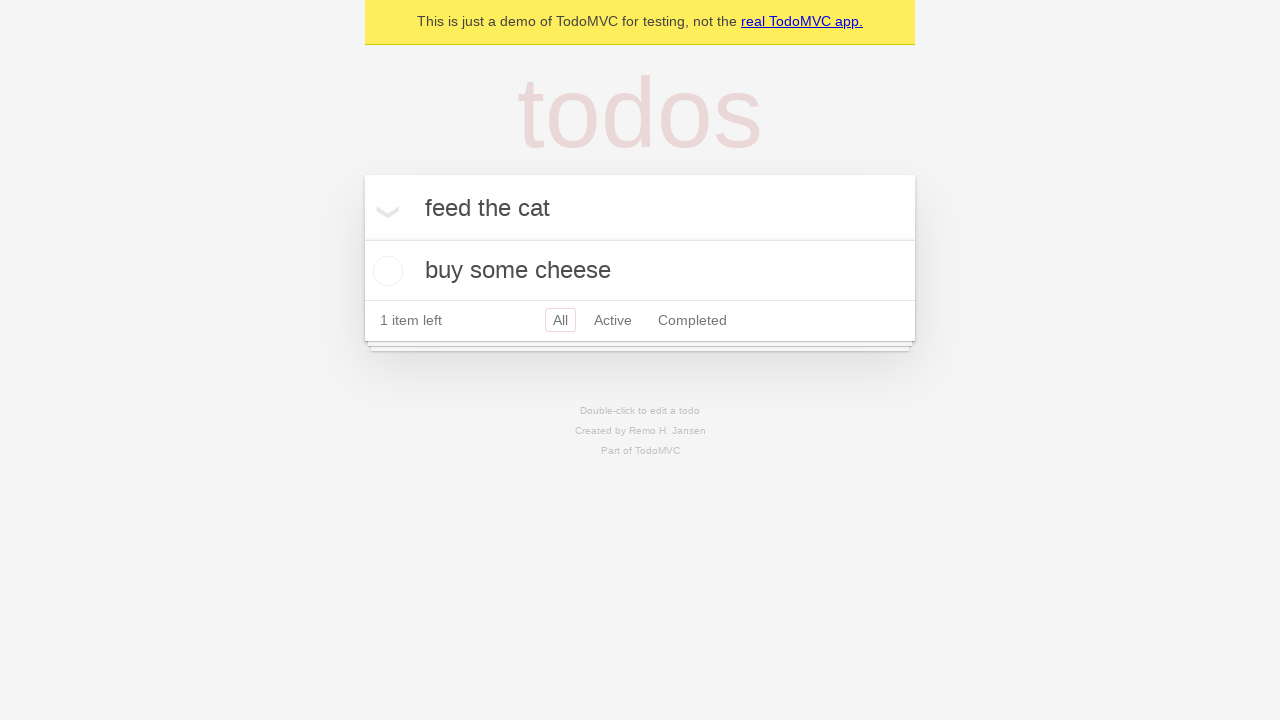

Pressed Enter to create todo 'feed the cat' on internal:attr=[placeholder="What needs to be done?"i]
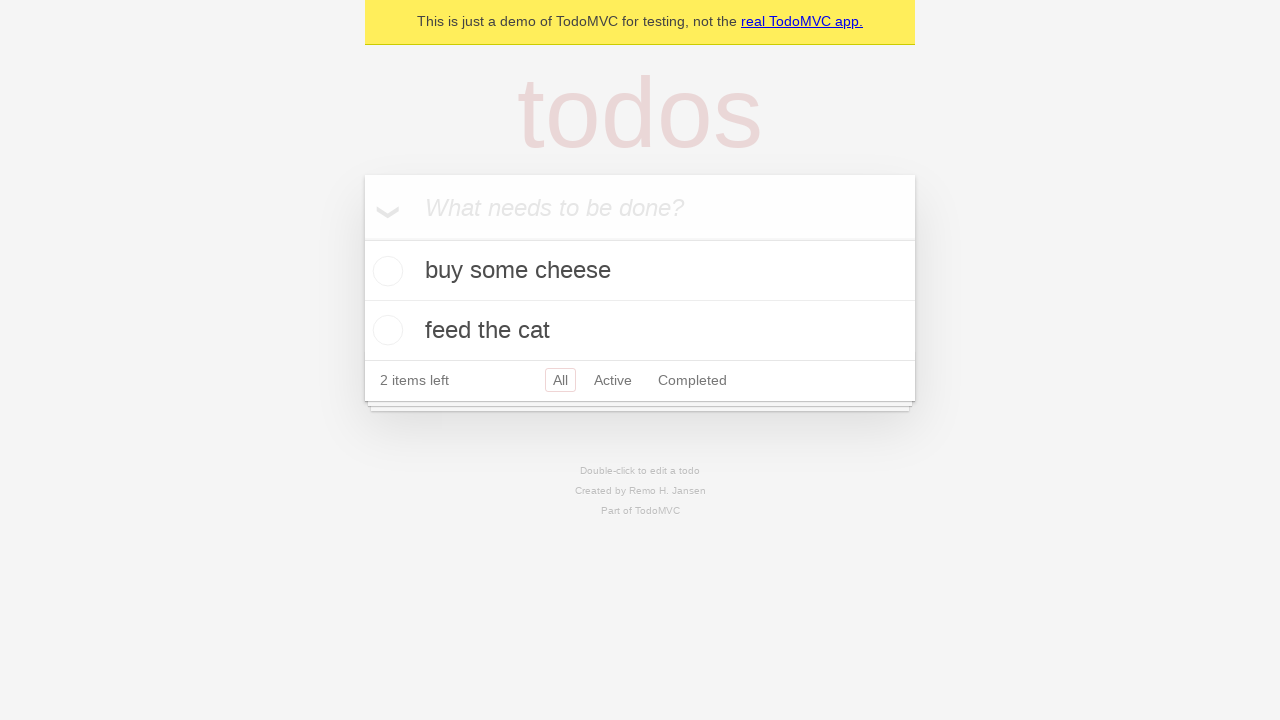

Filled todo input with 'book a doctors appointment' on internal:attr=[placeholder="What needs to be done?"i]
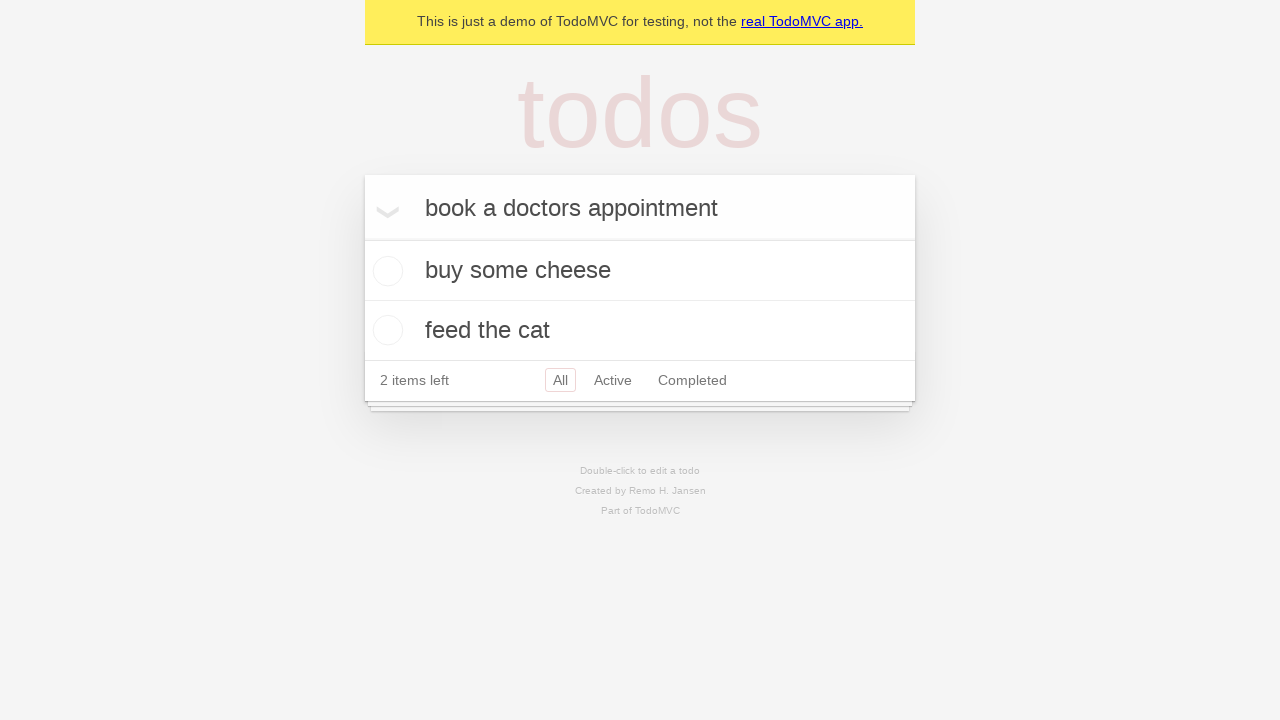

Pressed Enter to create todo 'book a doctors appointment' on internal:attr=[placeholder="What needs to be done?"i]
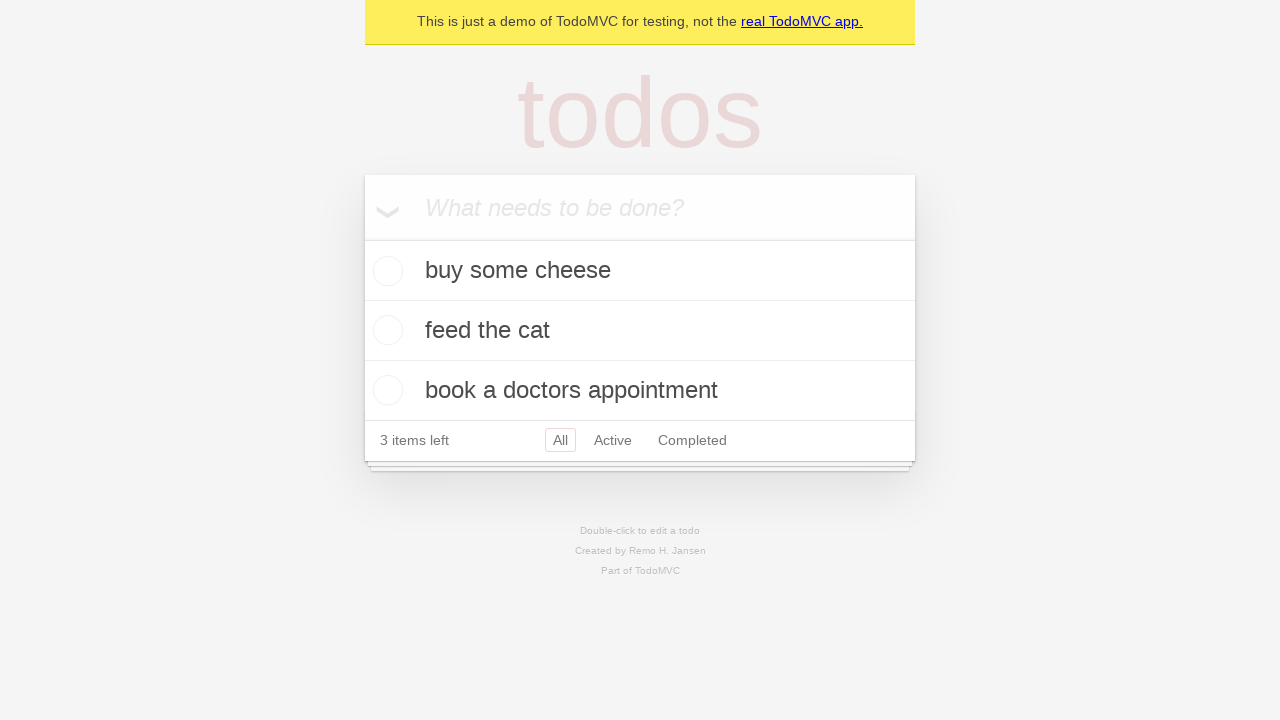

Verified all 3 todos were created
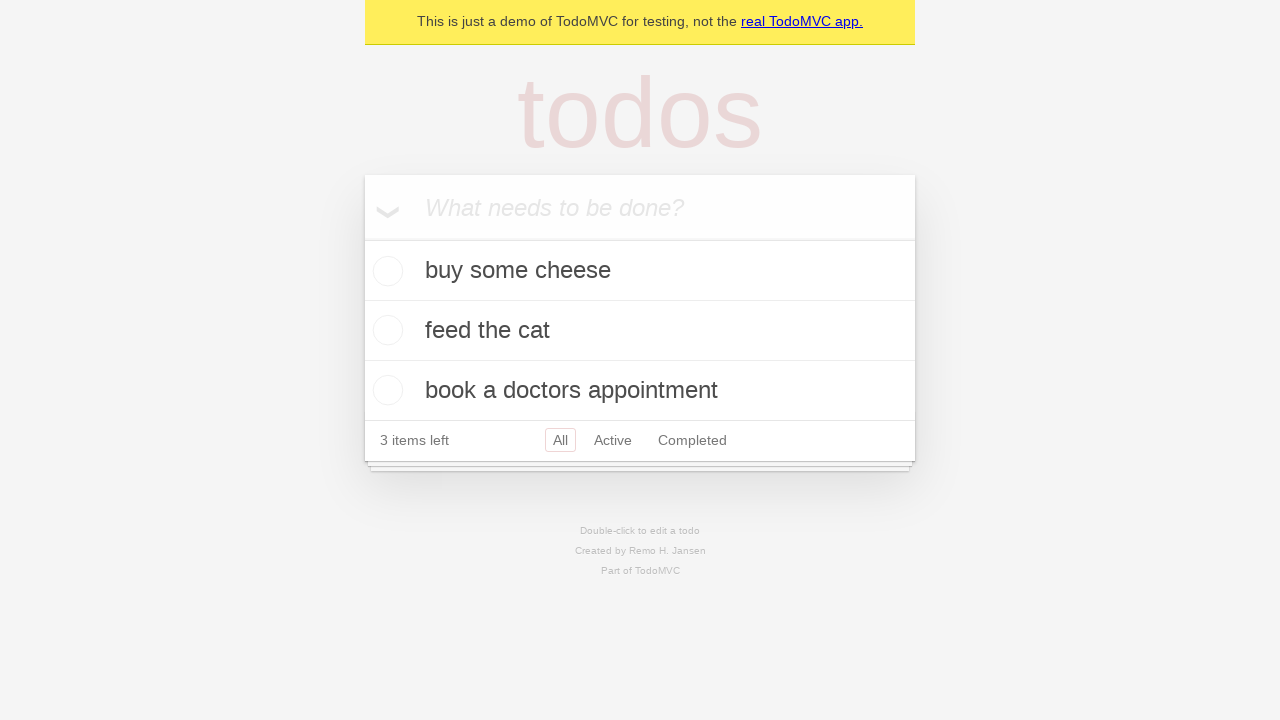

Located the 'Mark all as complete' checkbox
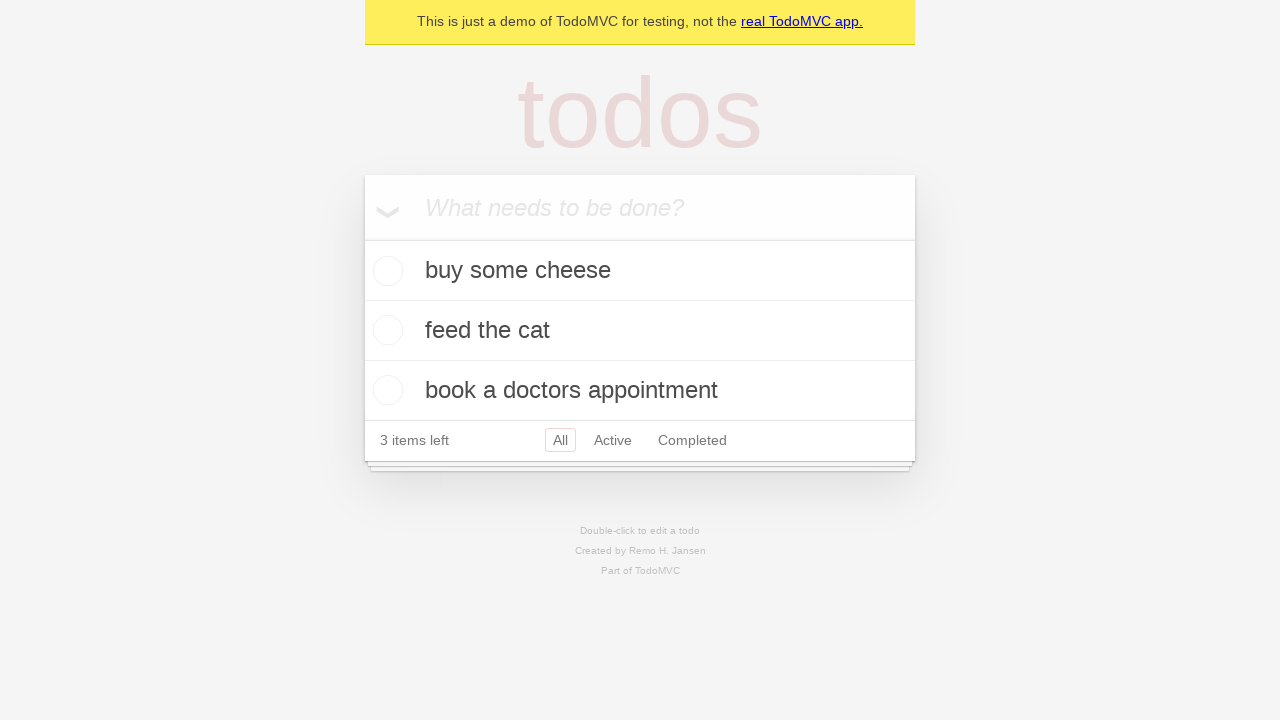

Checked the 'Mark all as complete' checkbox - all todos marked complete at (362, 238) on internal:label="Mark all as complete"i
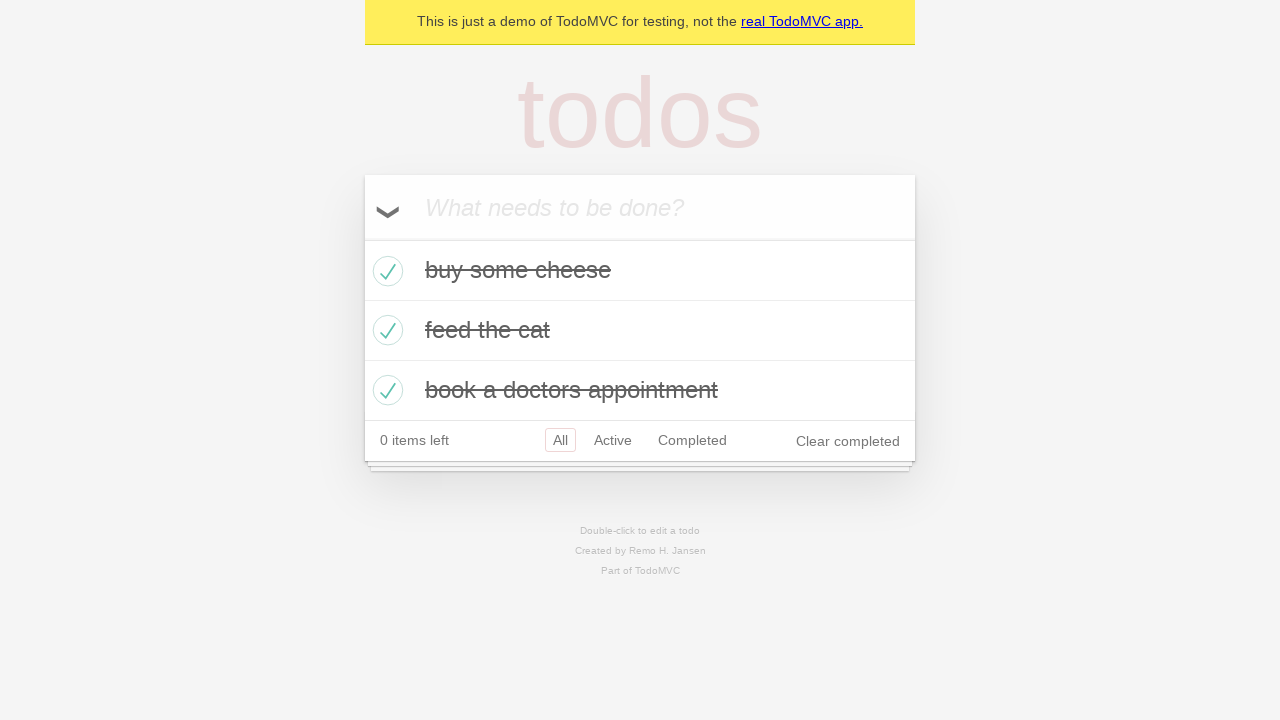

Located the first todo item
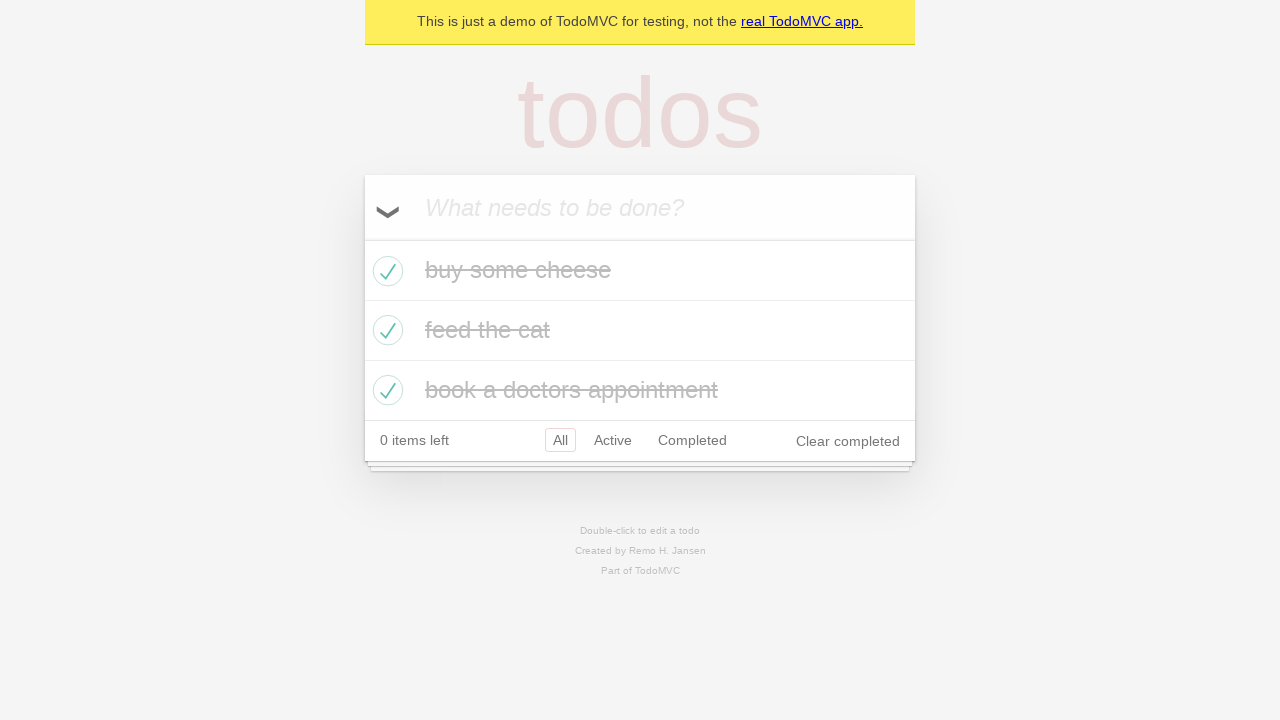

Unchecked the first todo - complete all checkbox should update state at (385, 271) on internal:testid=[data-testid="todo-item"s] >> nth=0 >> internal:role=checkbox
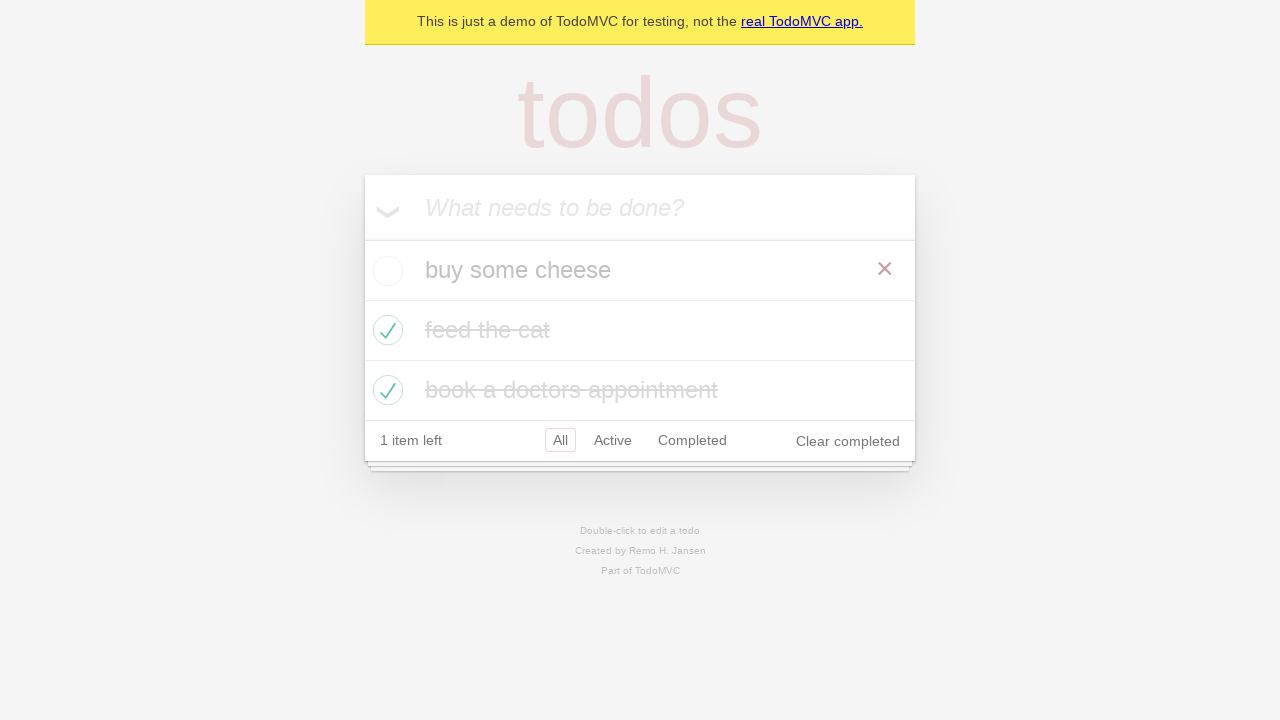

Rechecked the first todo - all todos complete again, complete all checkbox should be checked at (385, 271) on internal:testid=[data-testid="todo-item"s] >> nth=0 >> internal:role=checkbox
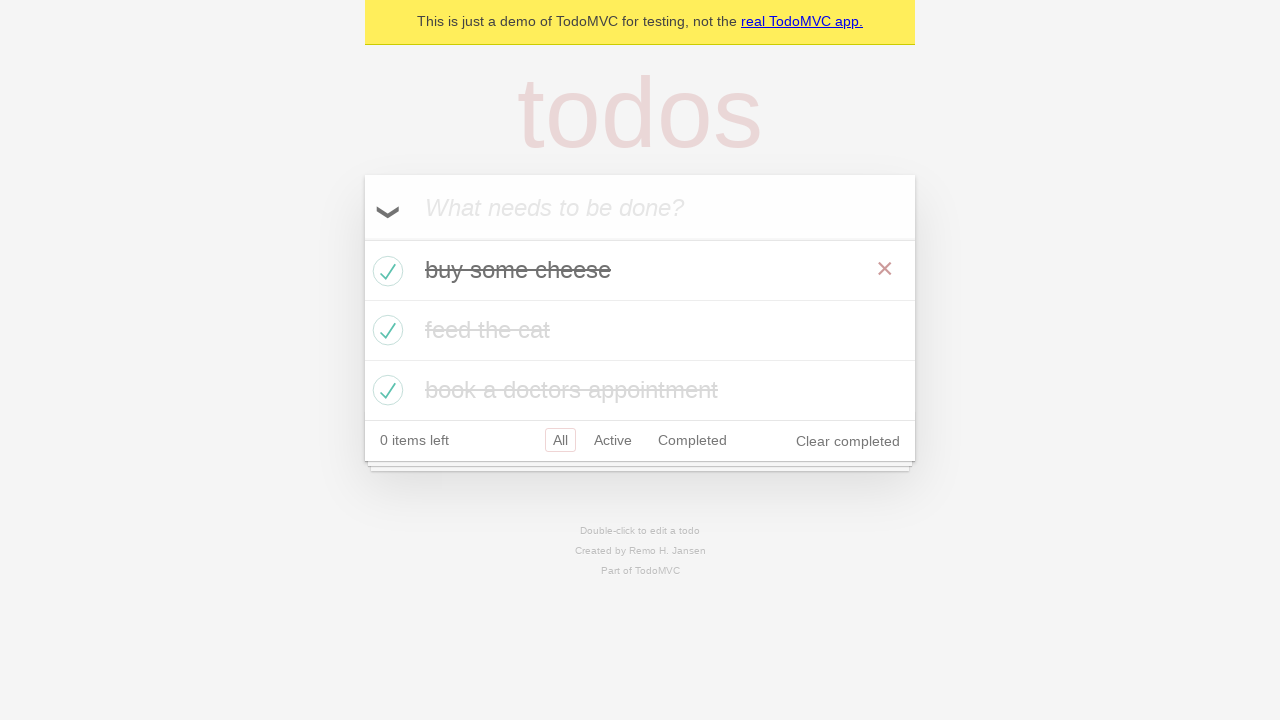

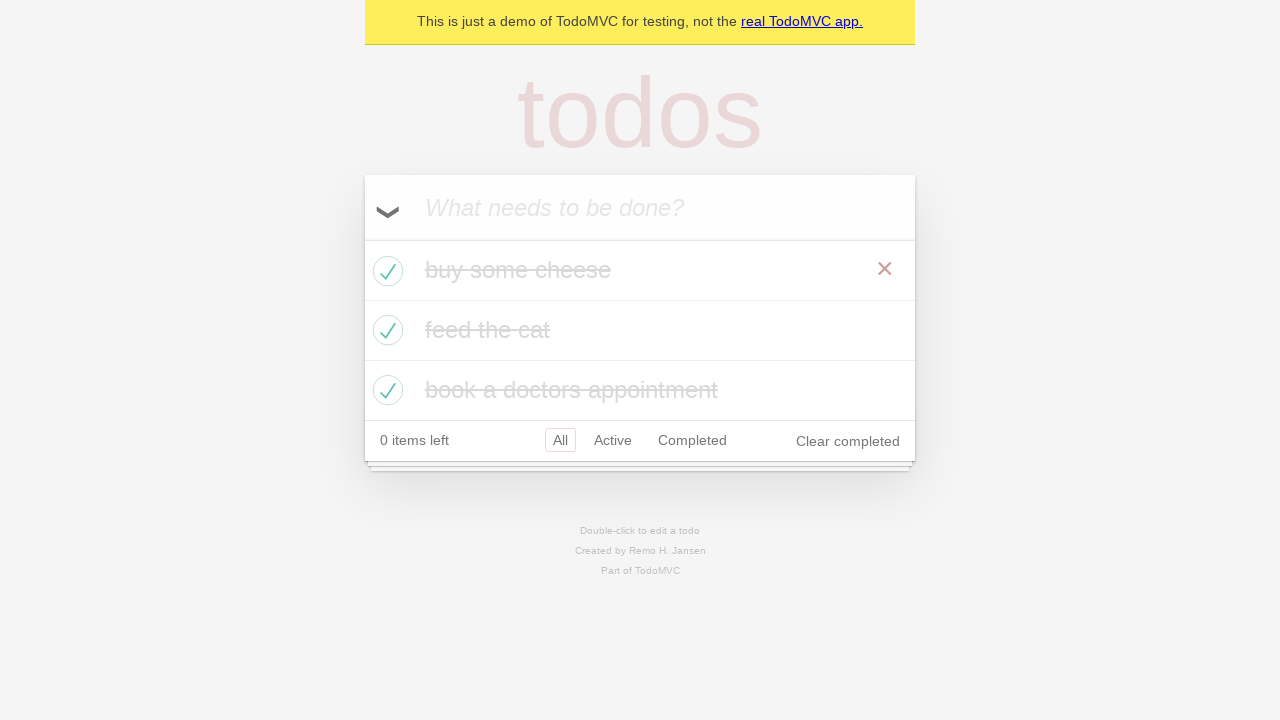